Tests default Playwright behavior for handling simple JavaScript alerts by clicking the alert button and letting Playwright auto-dismiss it

Starting URL: https://the-internet.herokuapp.com/javascript_alerts

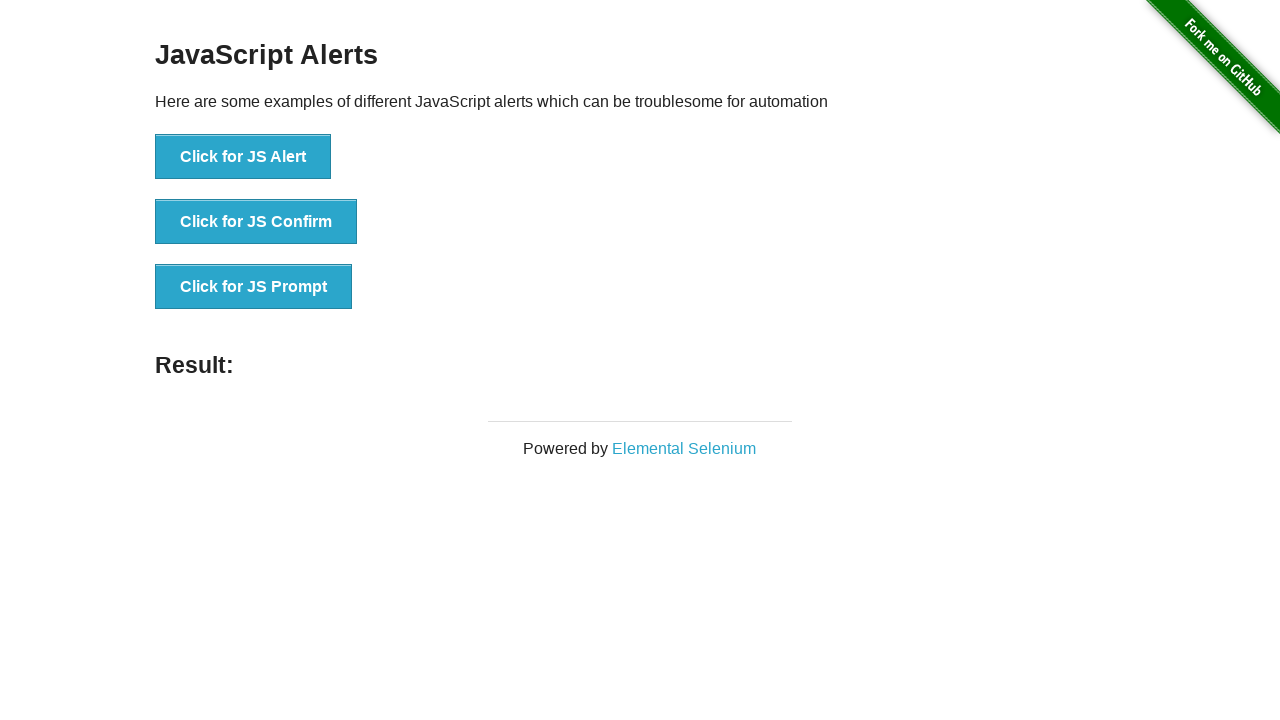

Clicked the JS Alert button to trigger simple alert at (243, 157) on [onclick="jsAlert()"]
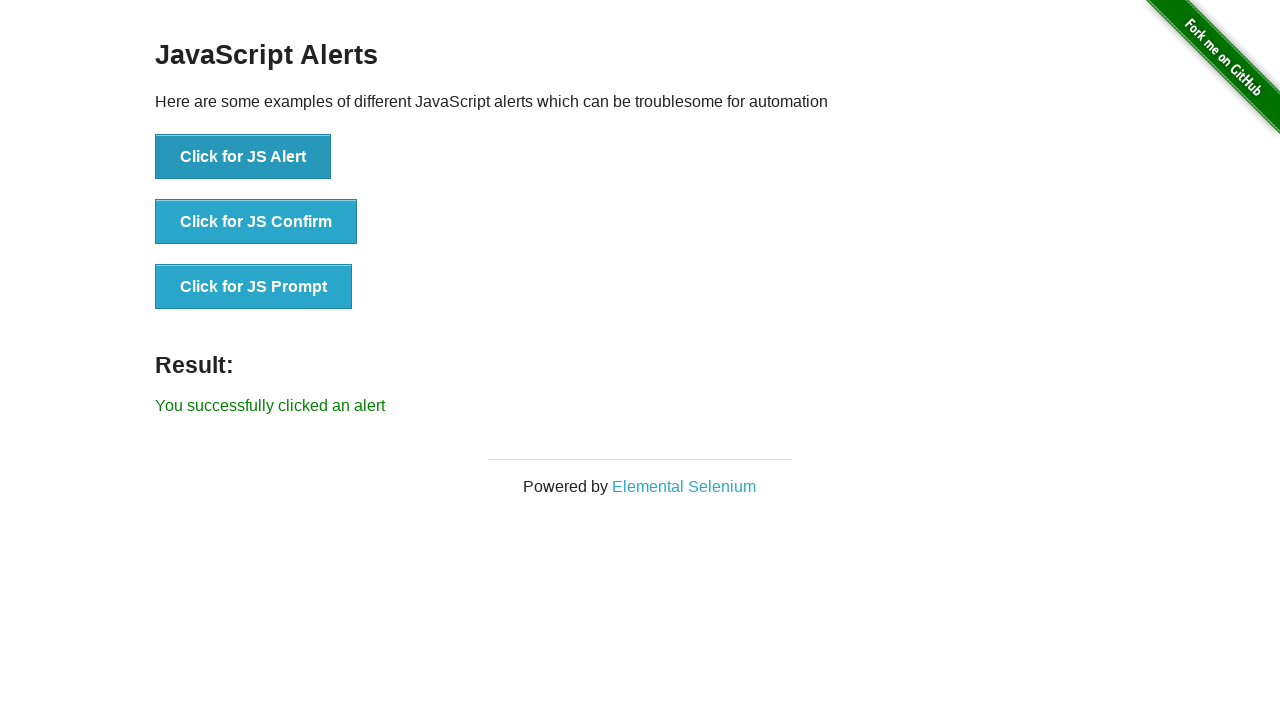

Waited 2 seconds for alert to be auto-dismissed by Playwright
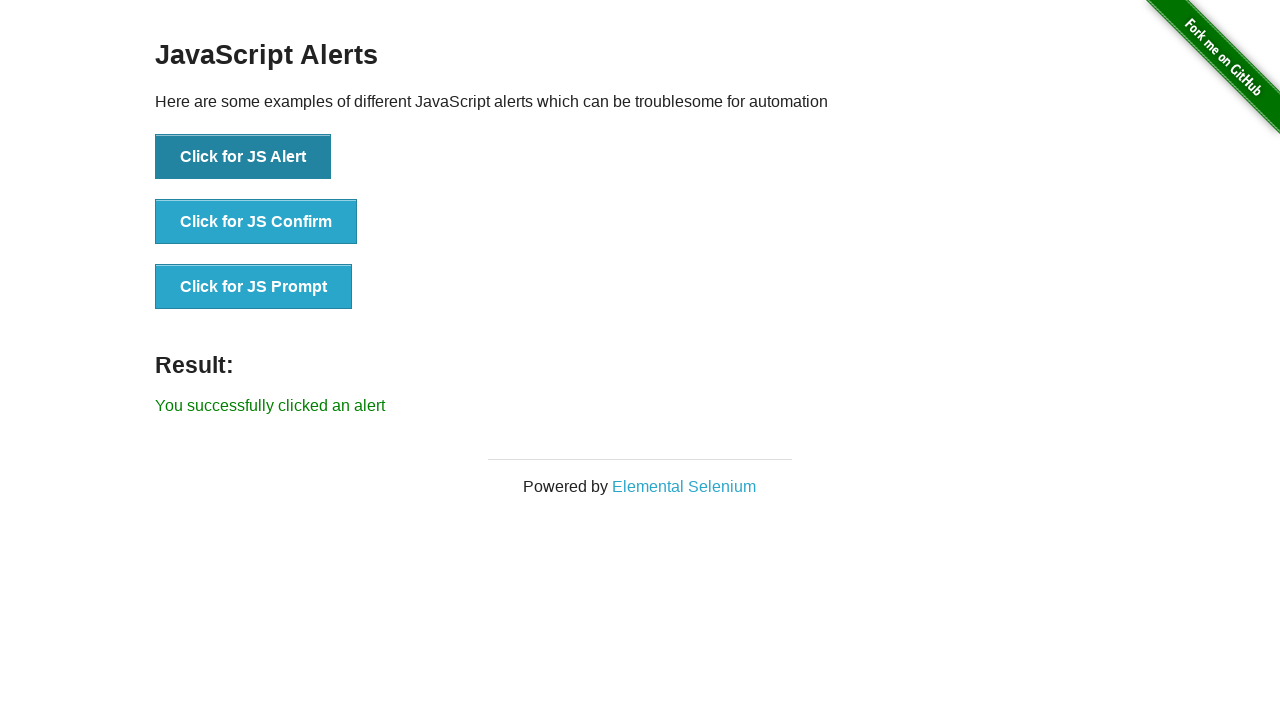

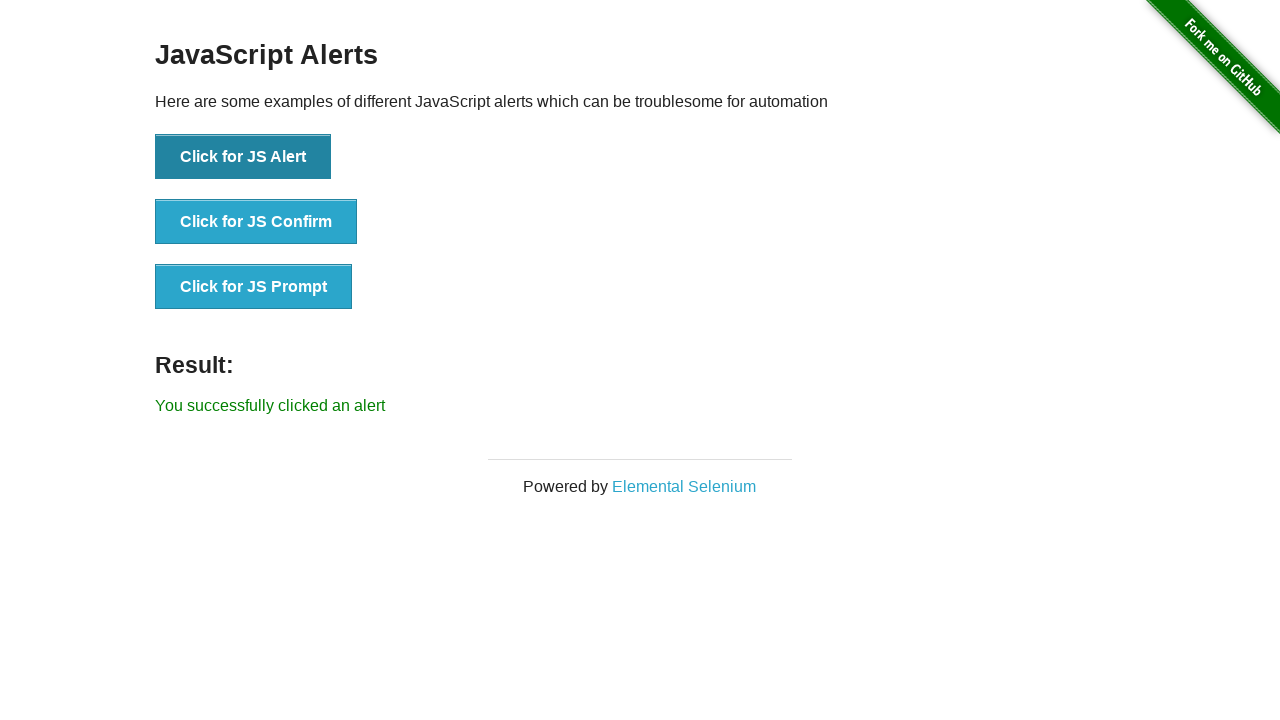